Tests right-click (context menu) functionality by performing a right-click action on a button element to trigger the context menu.

Starting URL: http://swisnl.github.io/jQuery-contextMenu/demo.html

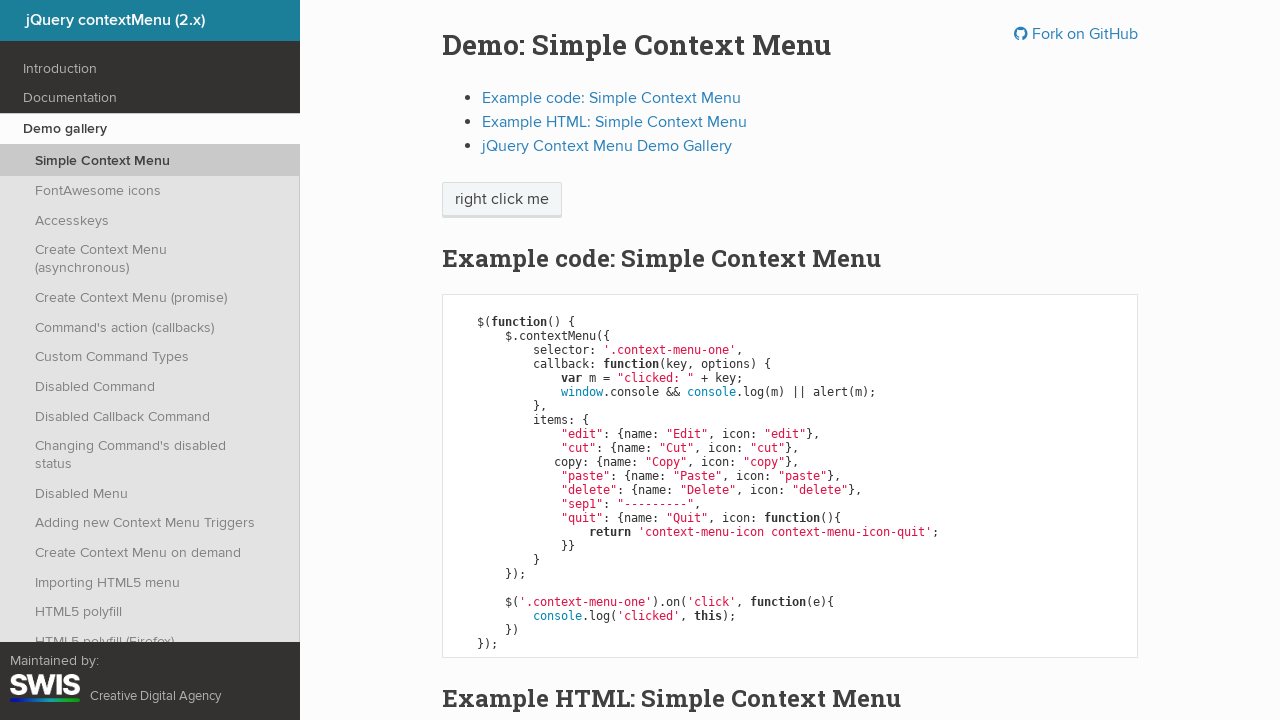

Right-clicked on context menu button to trigger context menu at (502, 200) on span.context-menu-one.btn.btn-neutral
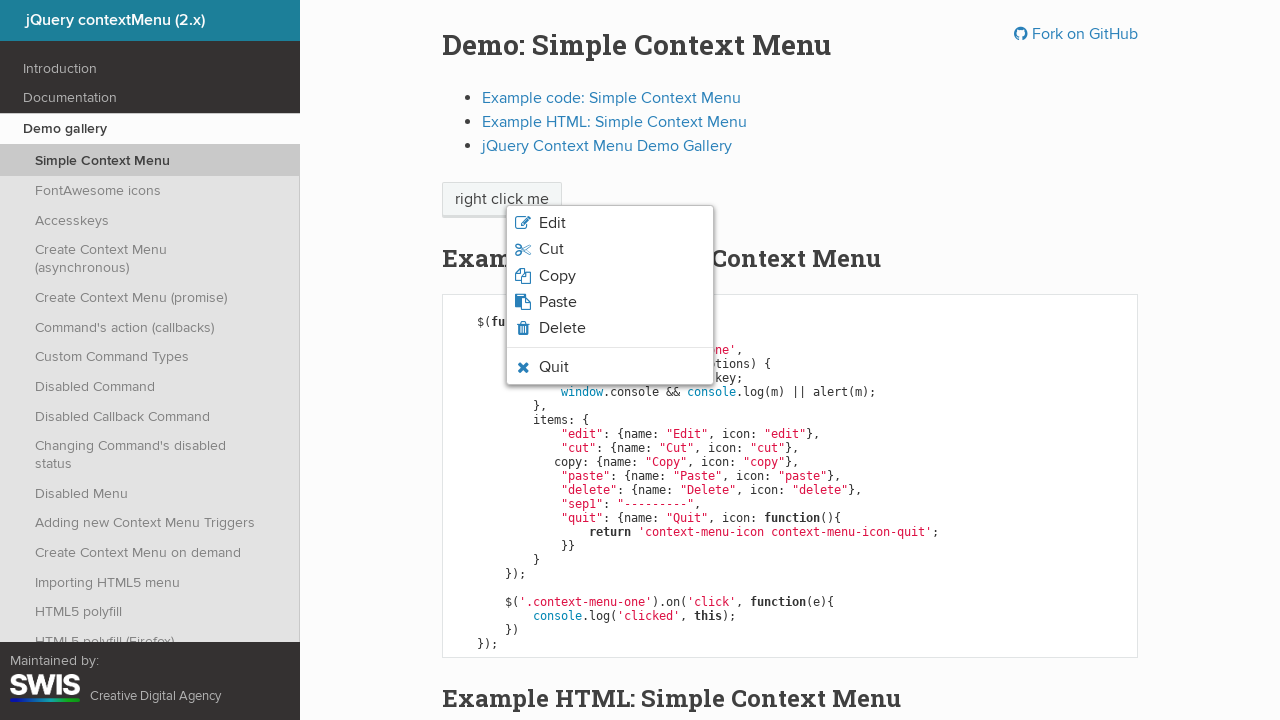

Context menu appeared and became visible
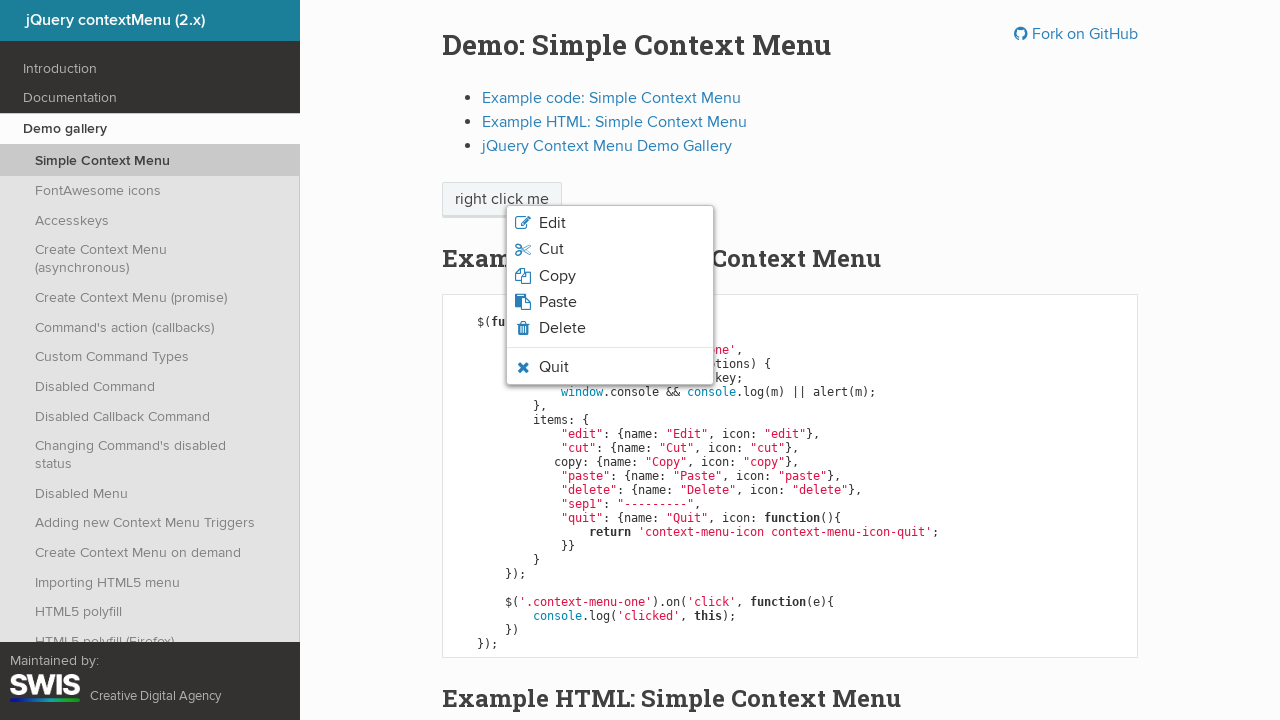

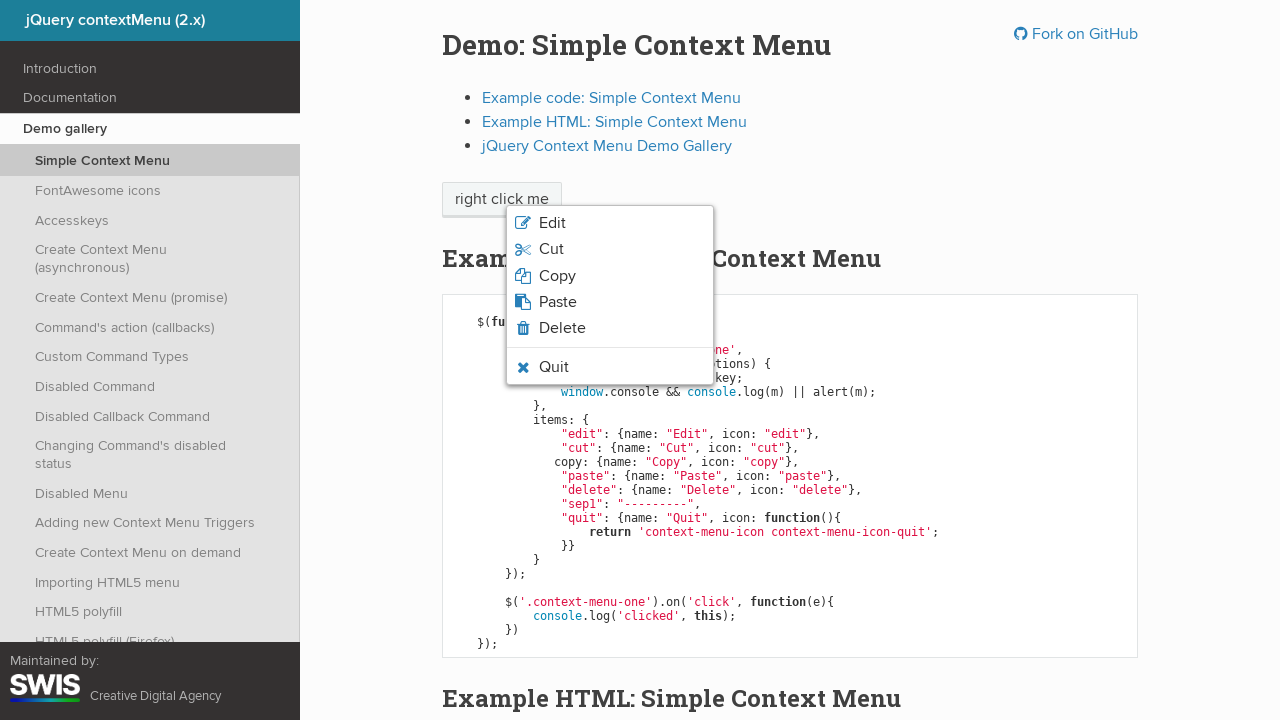